Tests behavior when a new window is opened, closed, and then verifies the original window is still accessible after closing the new one.

Starting URL: https://the-internet.herokuapp.com/windows

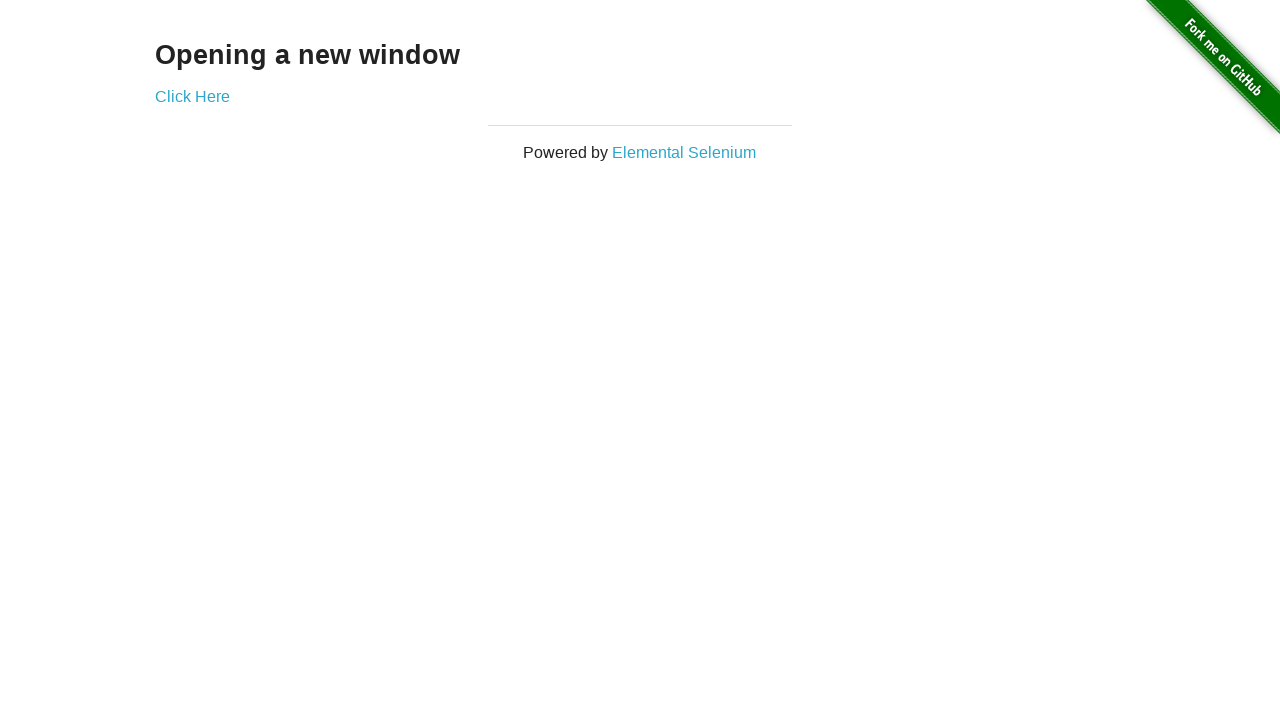

Clicked 'Click Here' link to open a new window at (192, 96) on text=Click Here
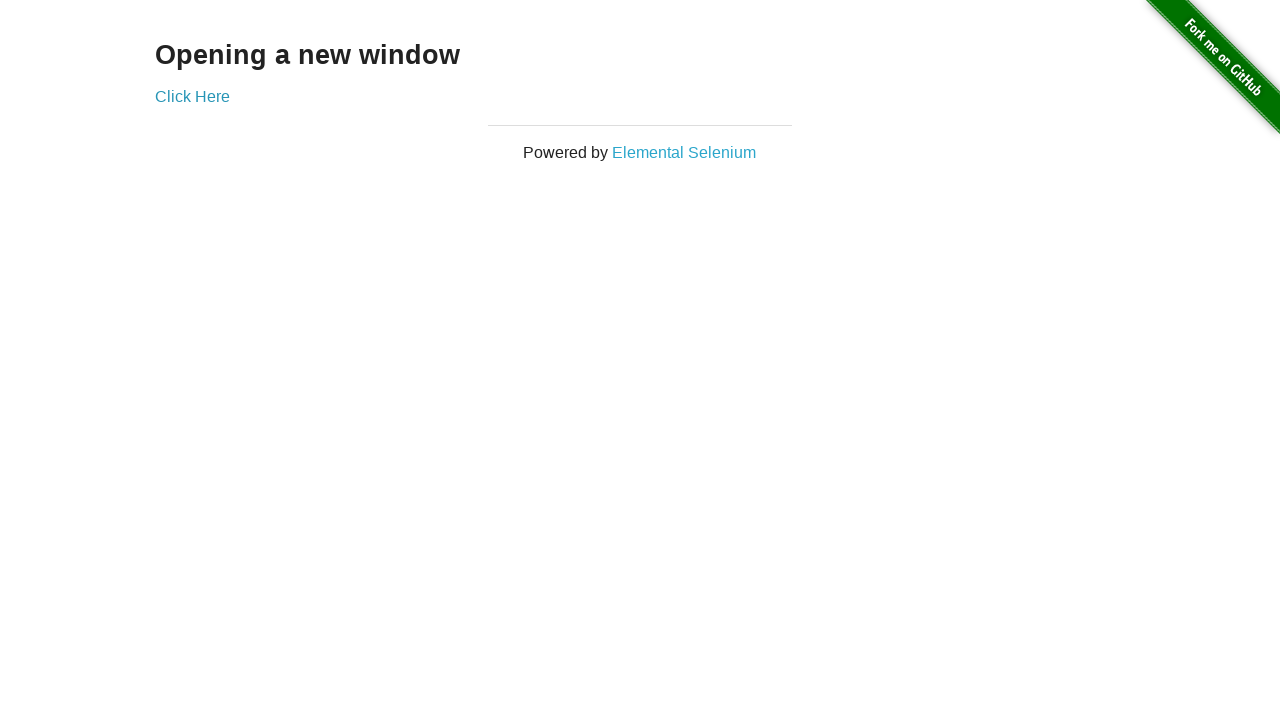

New window page object captured
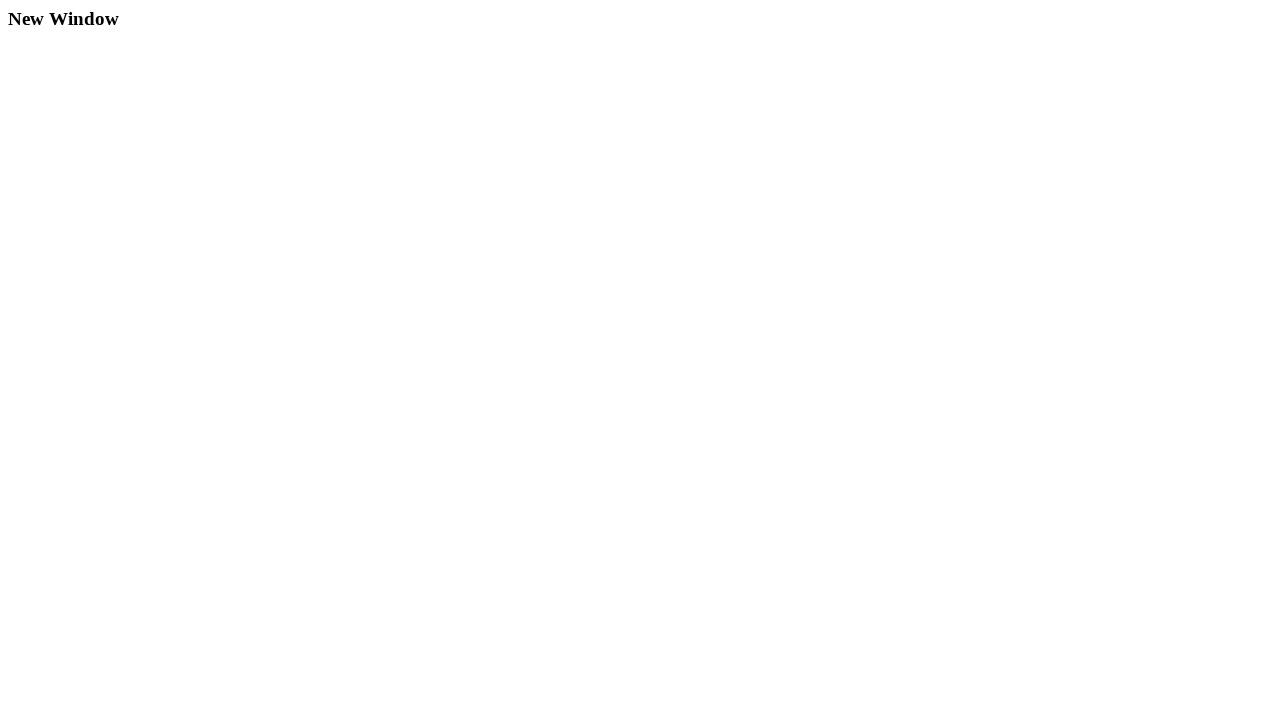

New window finished loading
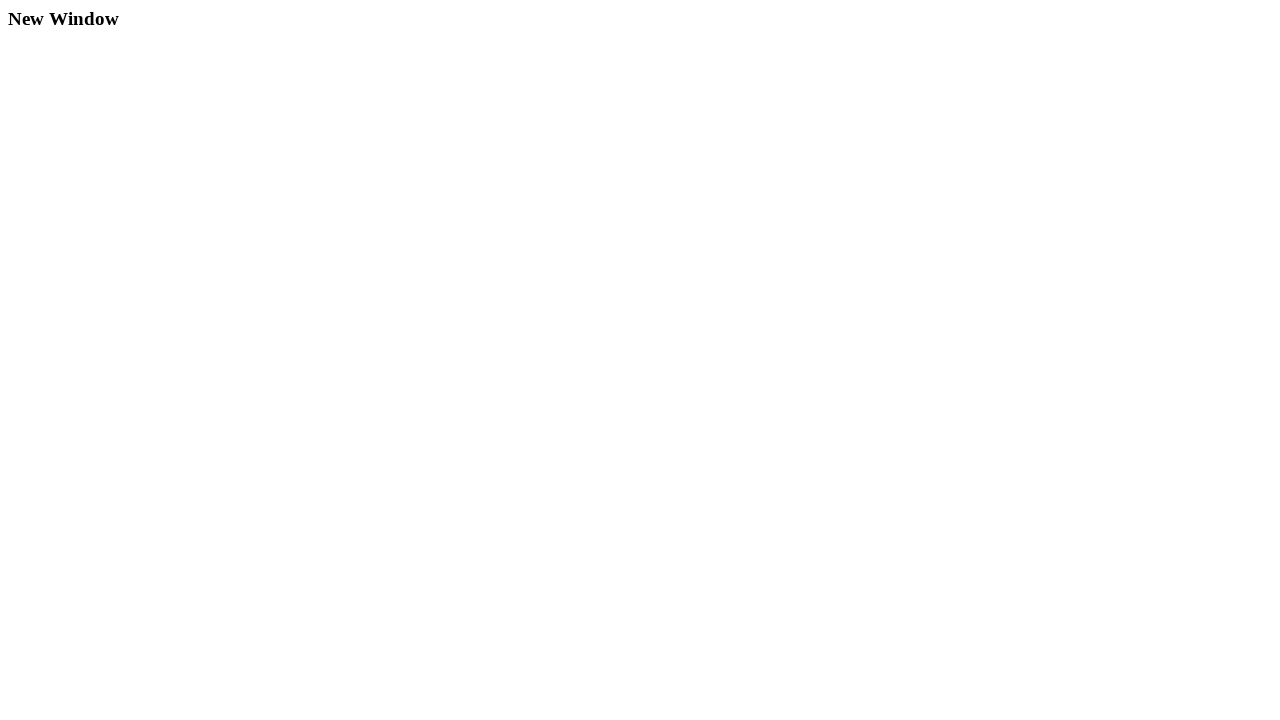

Closed the new window
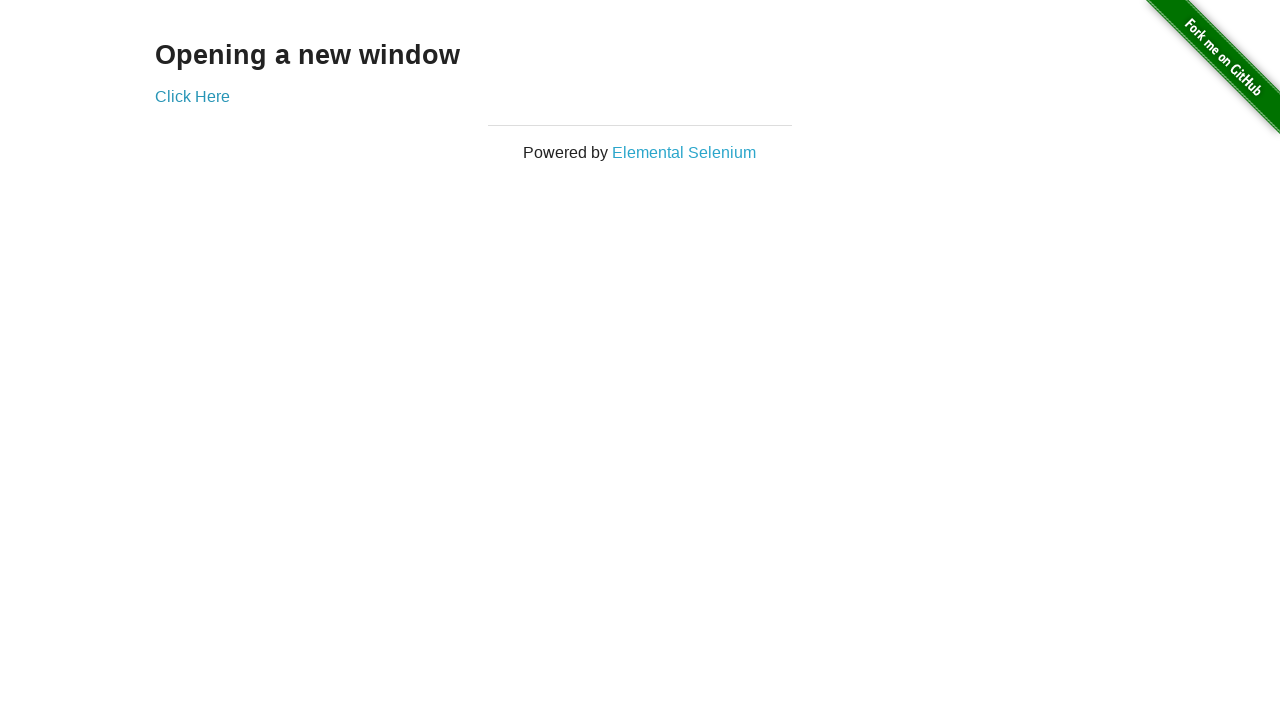

Verified original window is still accessible with expected content
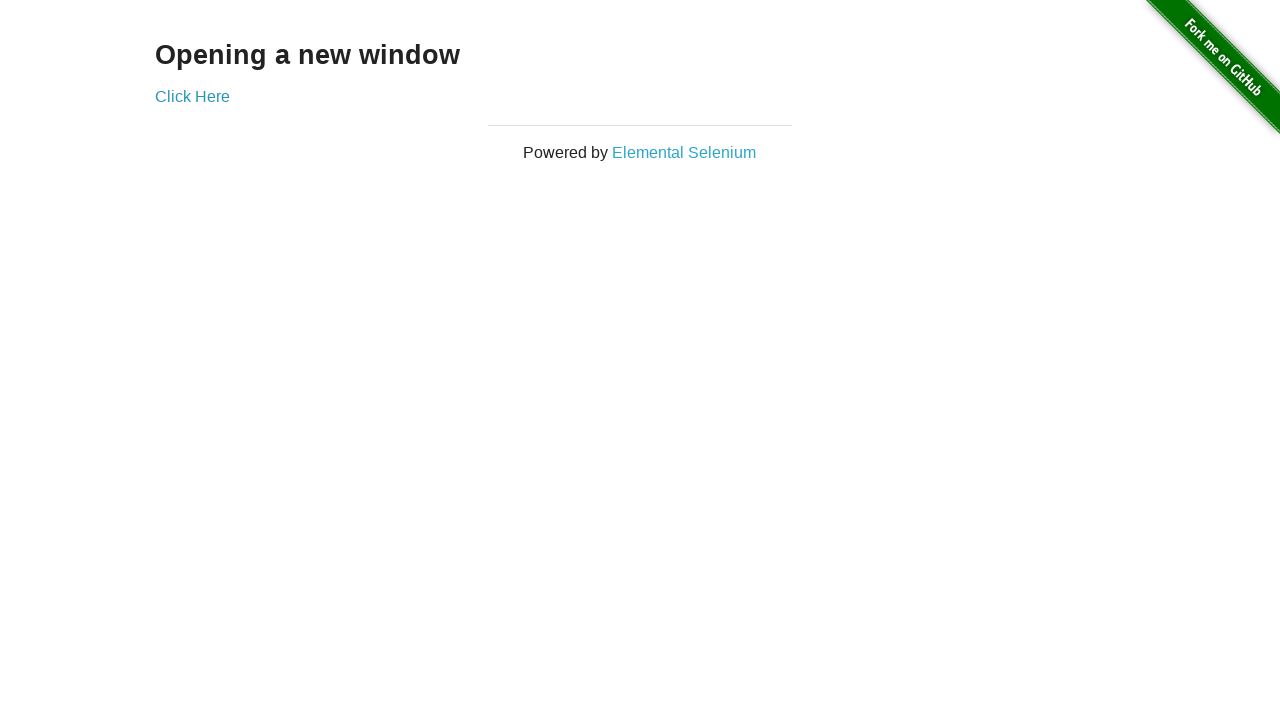

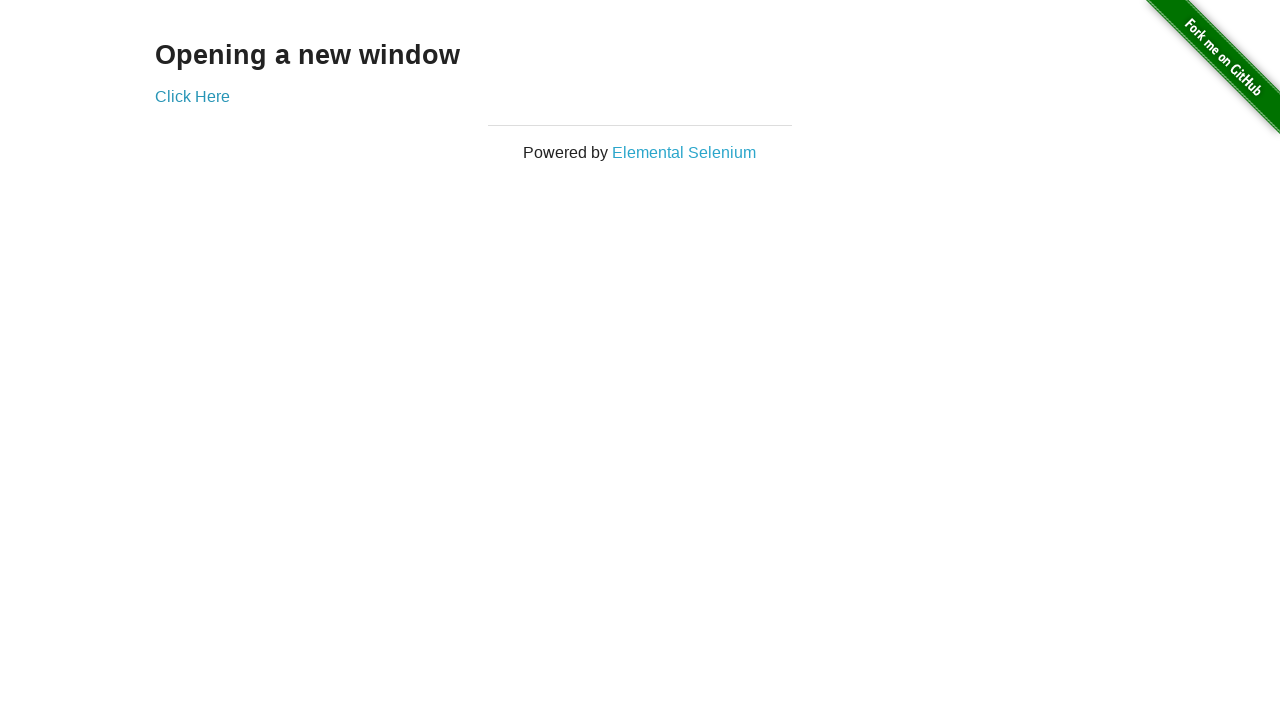